Tests JavaScript prompt alert functionality by clicking on basic elements, triggering a JS prompt, entering text, accepting it, and verifying the text appears on the page

Starting URL: http://automationbykrishna.com/#

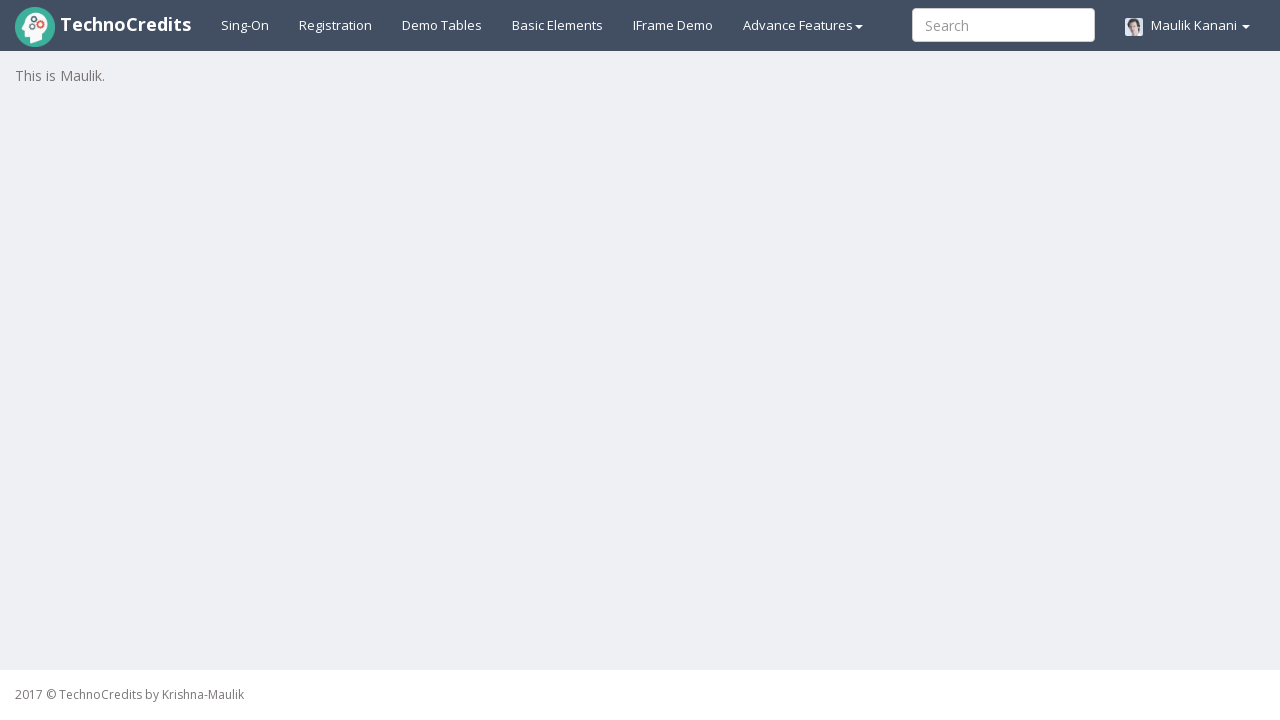

Clicked on Basic elements button at (558, 25) on #basicelements
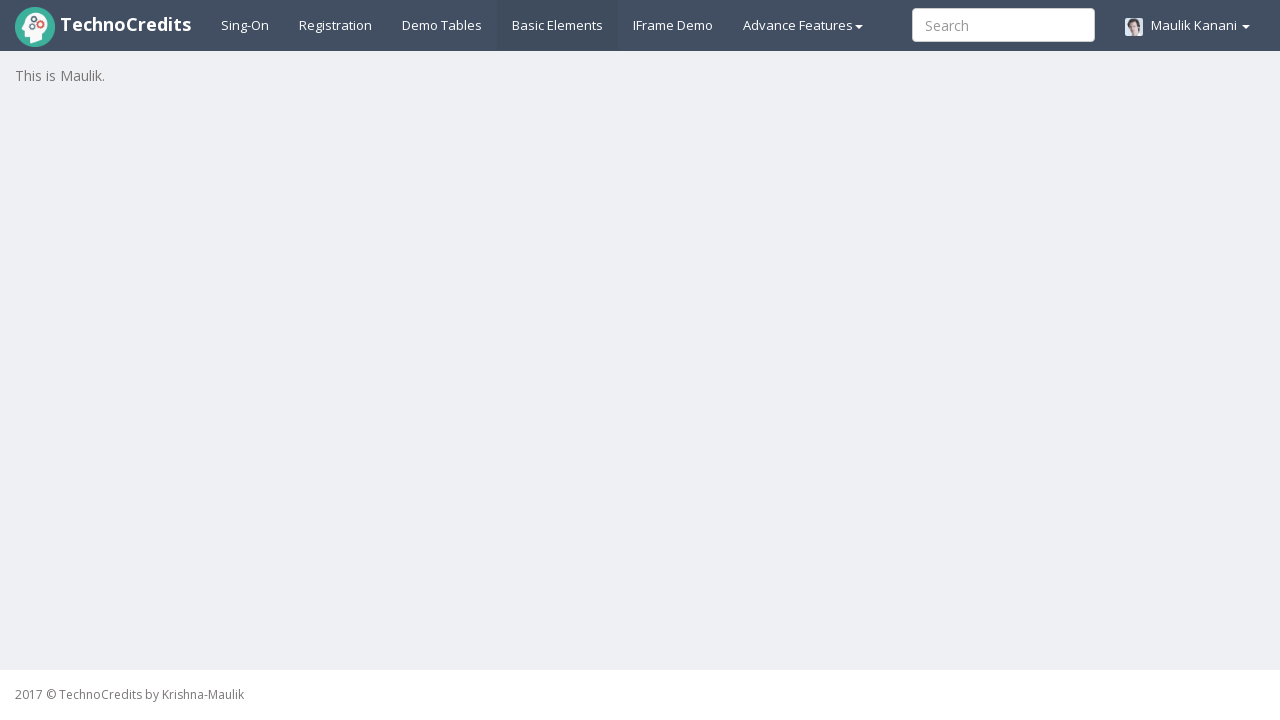

Waited for page to update
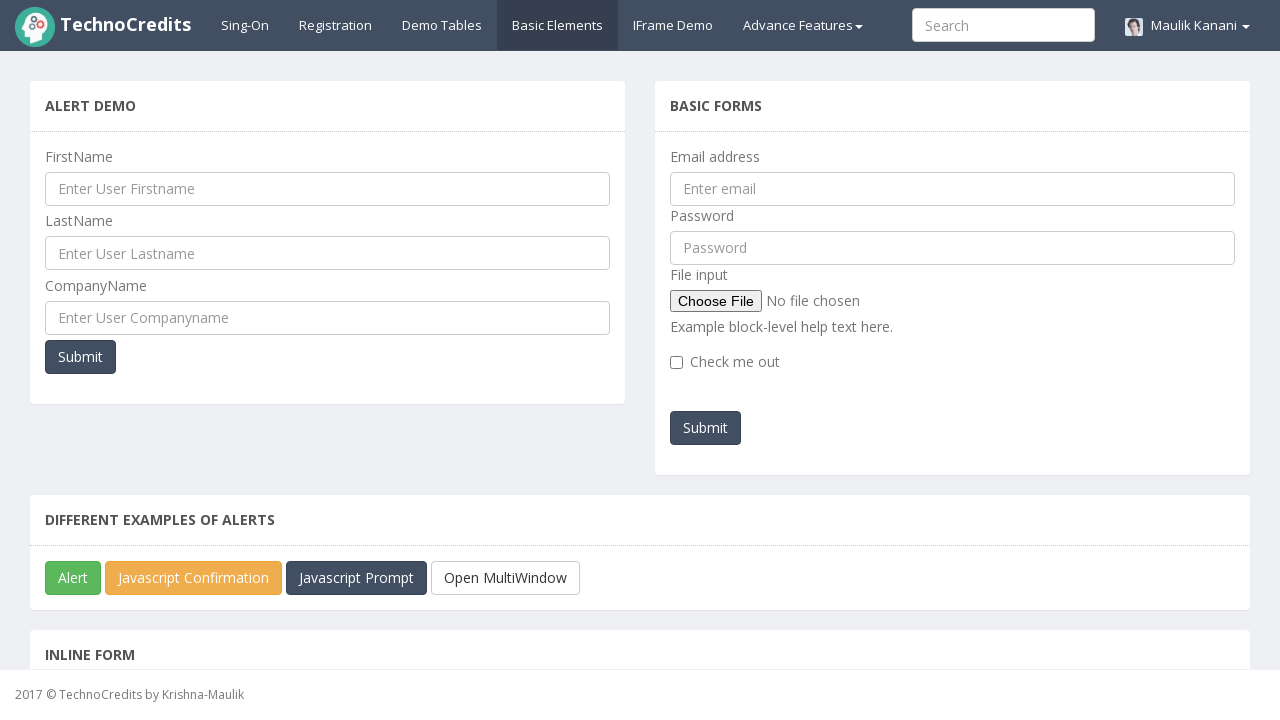

Clicked on JavaScript Prompt button at (356, 578) on #javascriptPromp
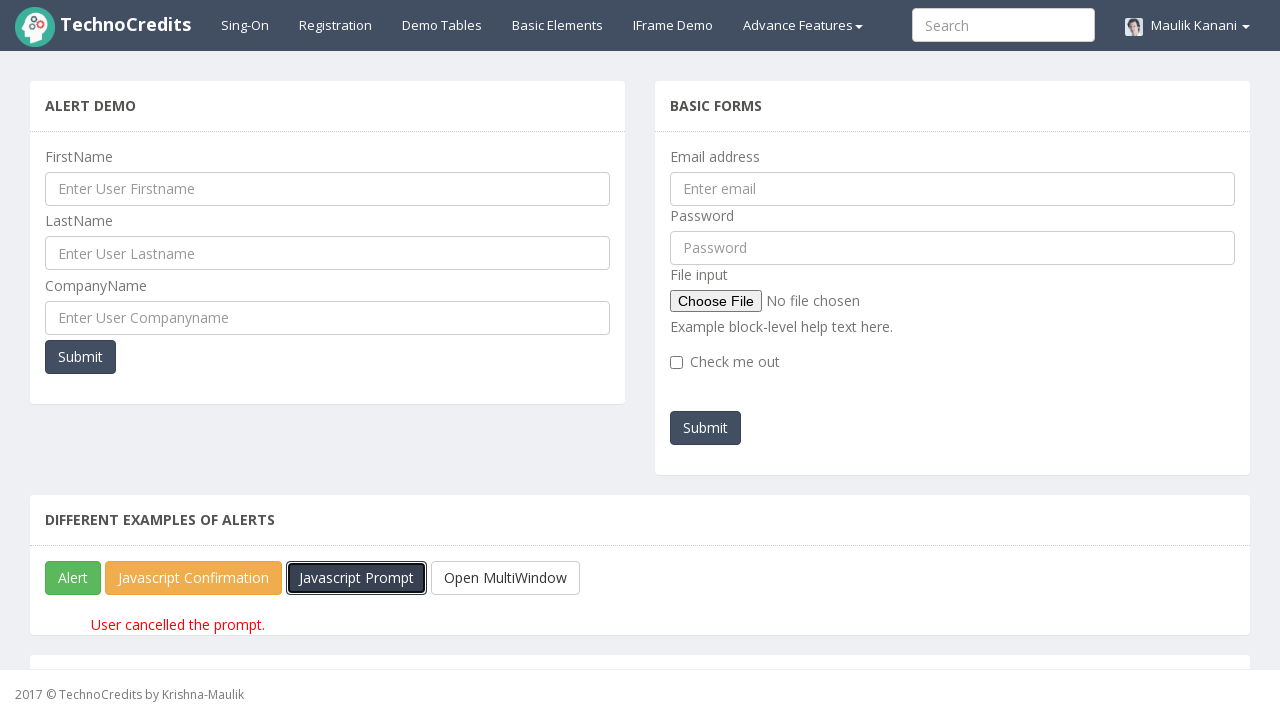

Set up dialog handler to accept prompt with text 'test'
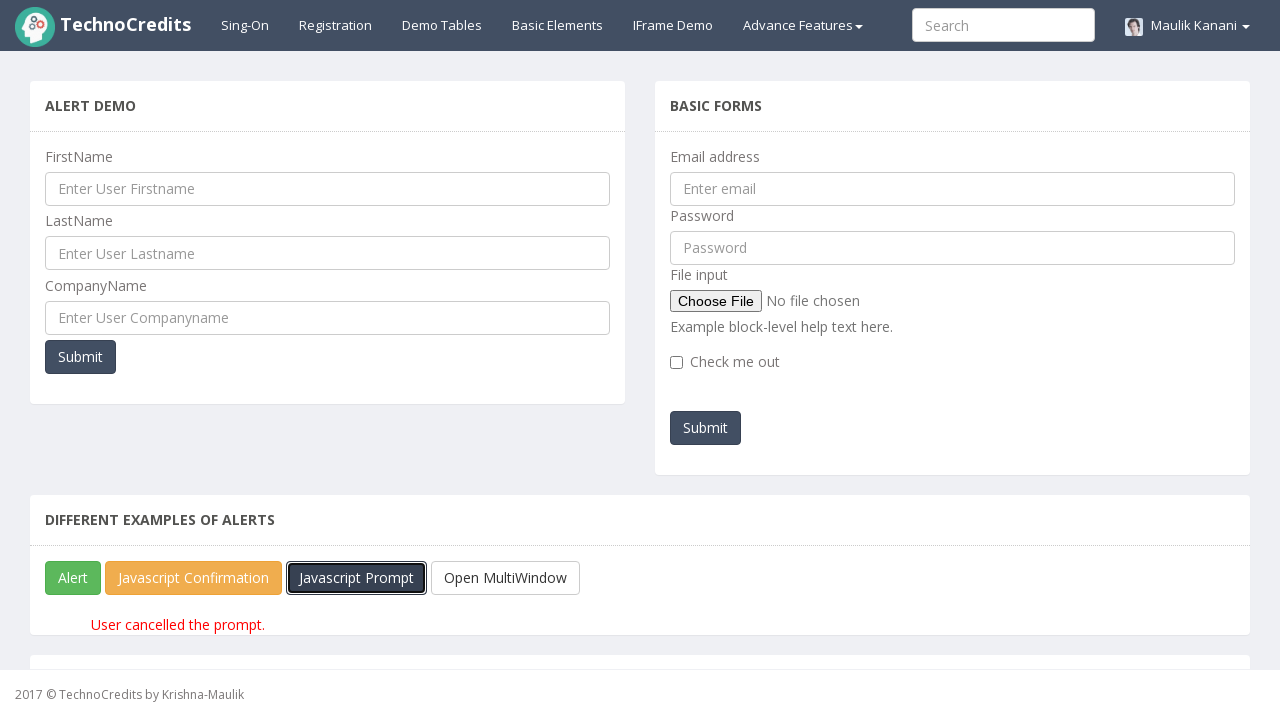

Re-clicked JavaScript Prompt button to trigger dialog at (356, 578) on #javascriptPromp
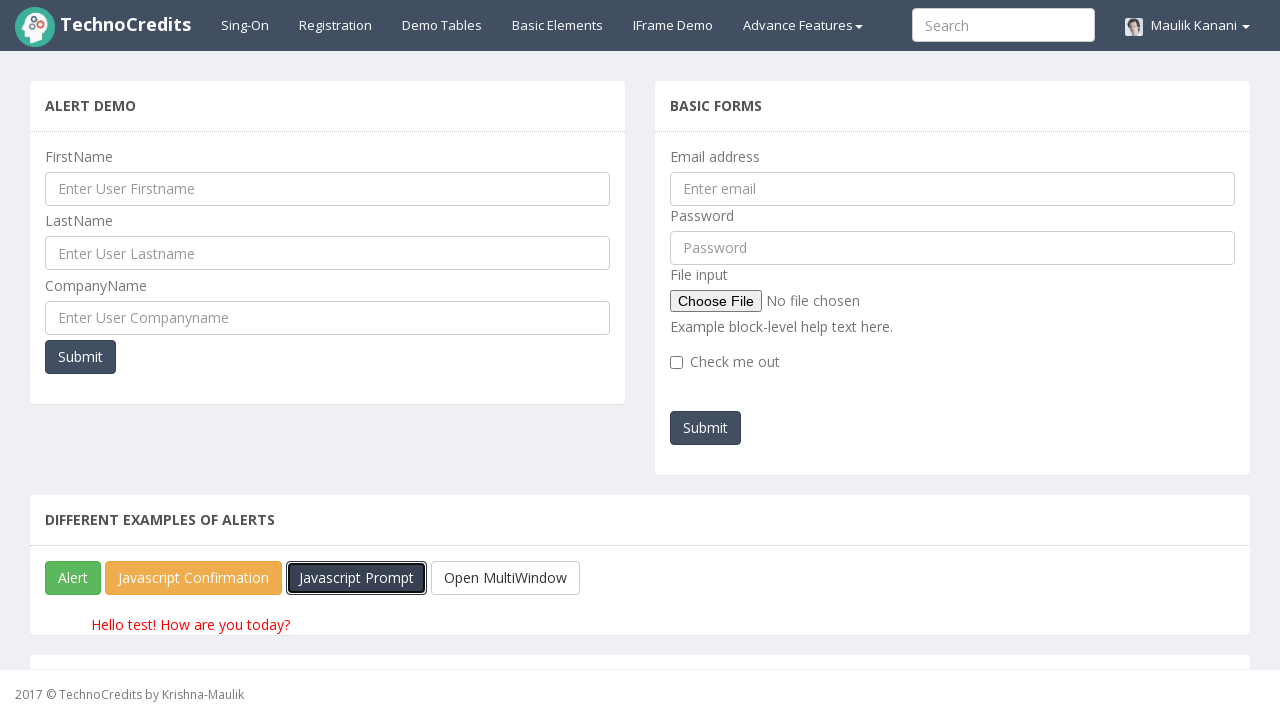

Waited for dialog to be handled
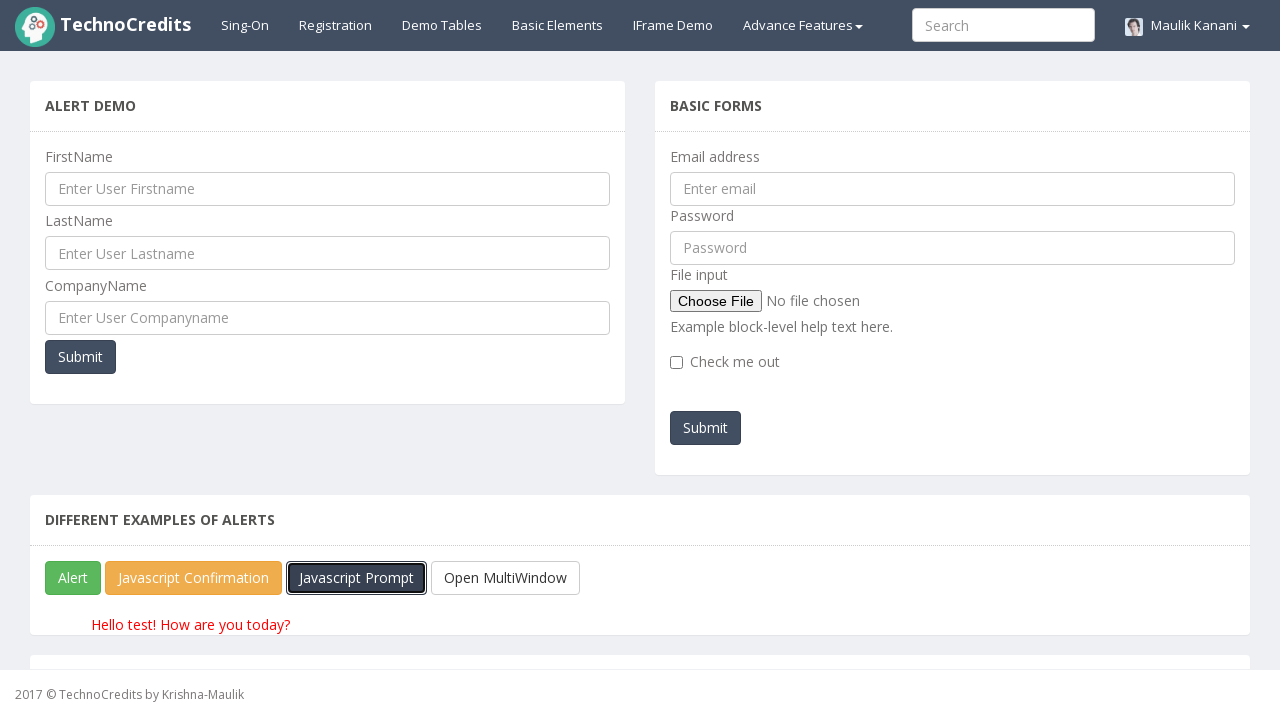

Waited for result paragraph element to load
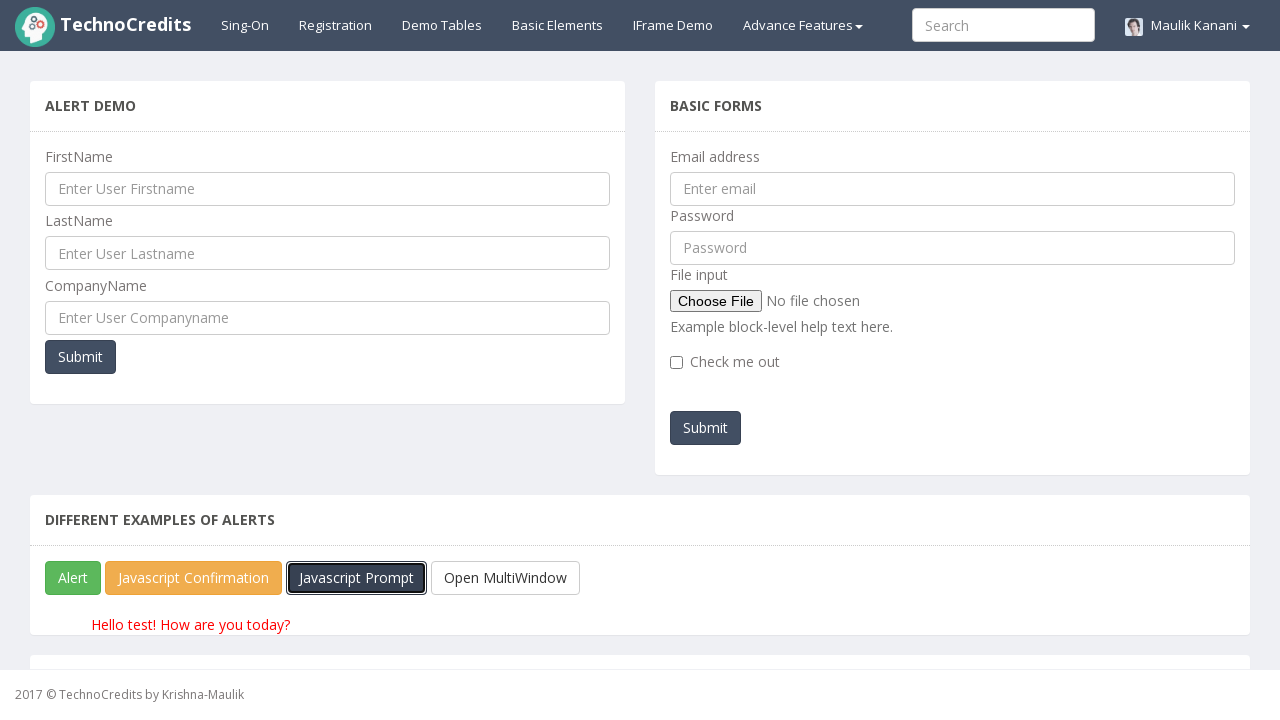

Retrieved text content from result paragraph: 'Hello test! How are you today?'
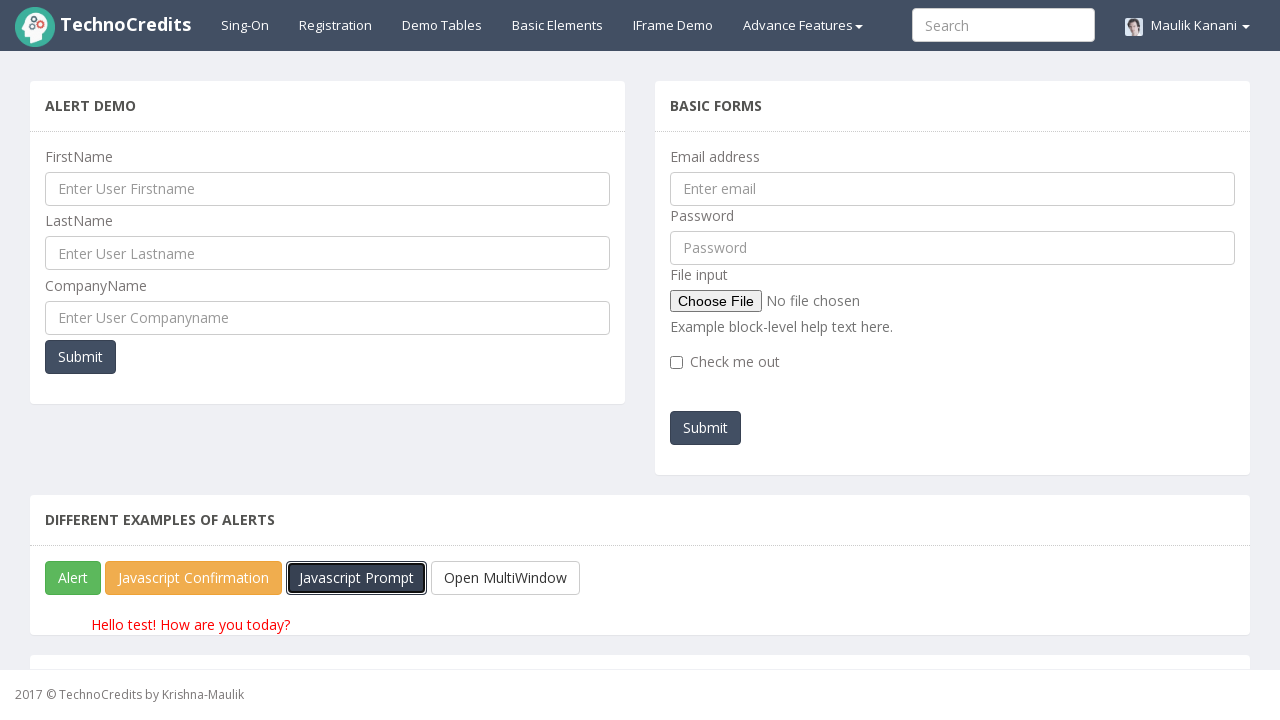

Verified that 'test' appears in the result paragraph
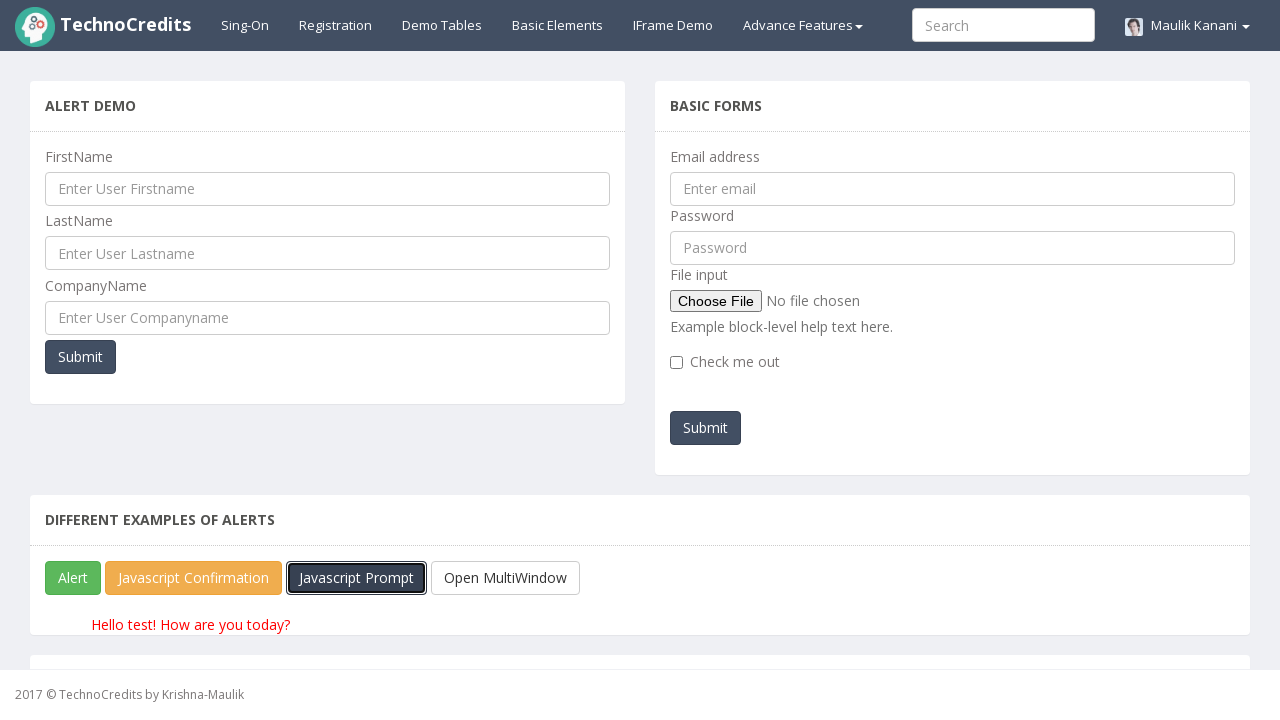

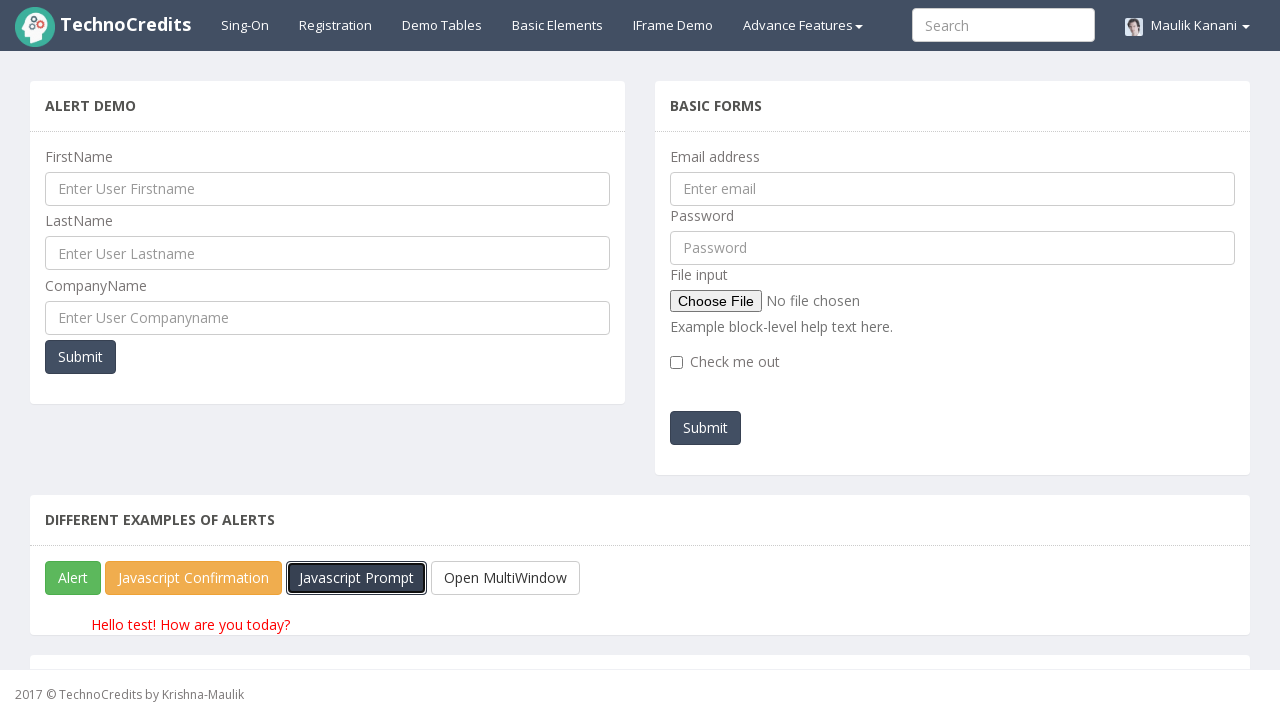